Tests page scrolling functionality by navigating to demoqa.com and scrolling to the bottom of the page using JavaScript execution

Starting URL: http://demoqa.com/

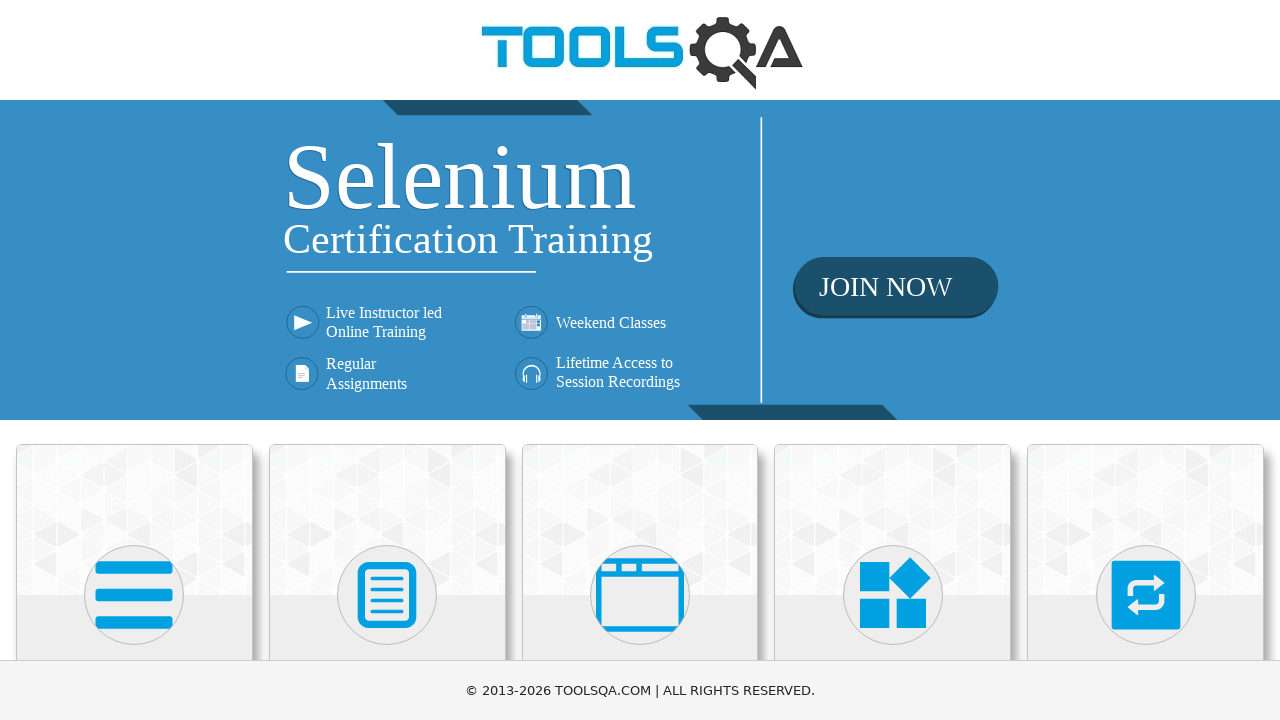

Waited for page to fully load (domcontentloaded)
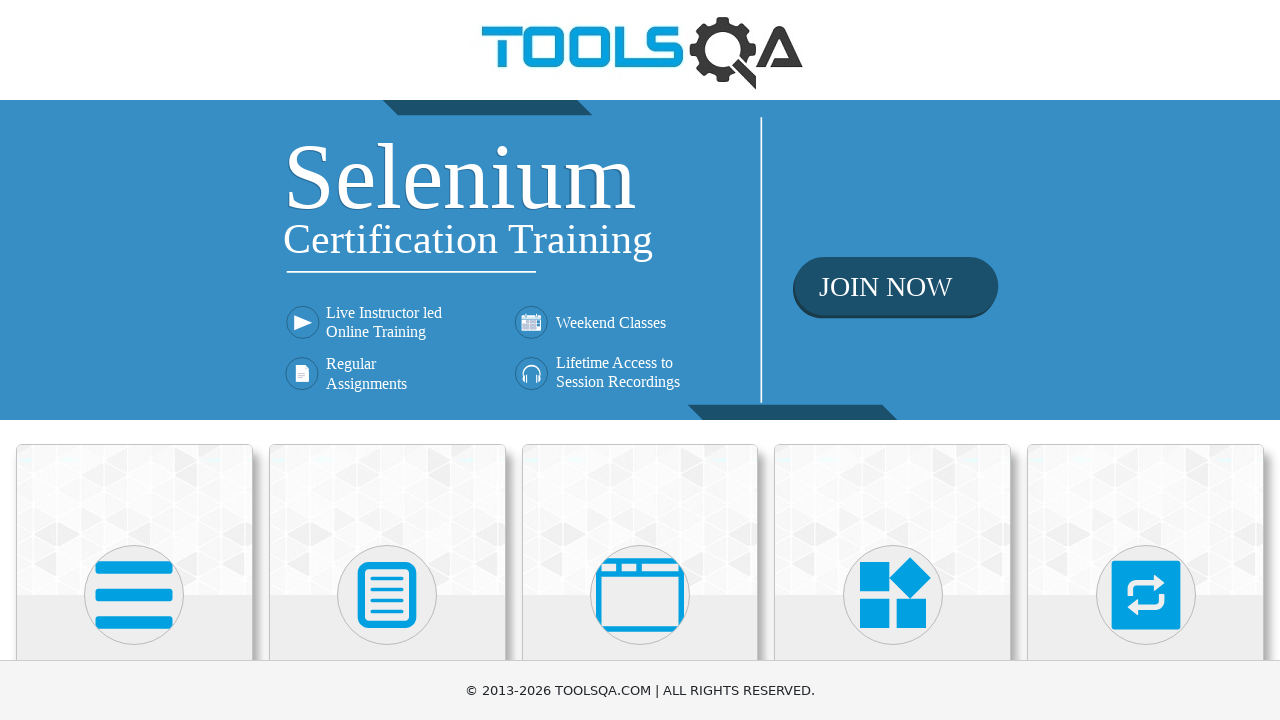

Scrolled to the bottom of the page using JavaScript
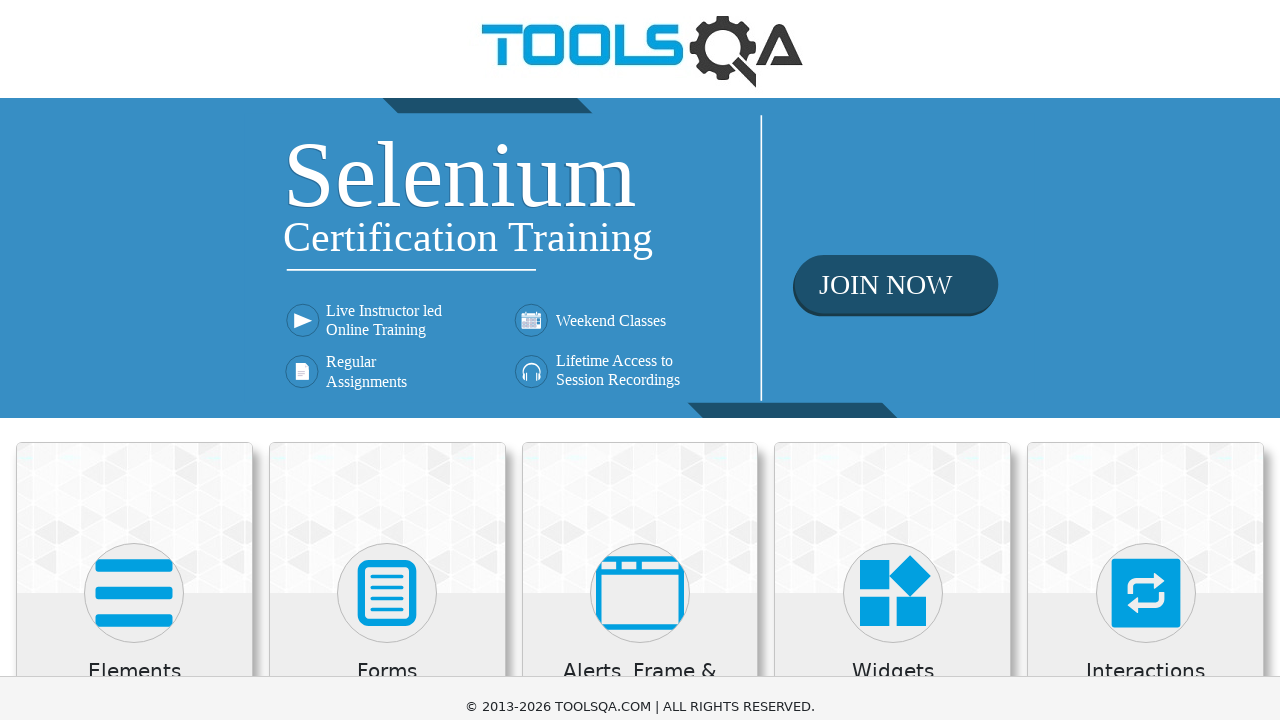

Waited 1000ms to observe the scroll effect
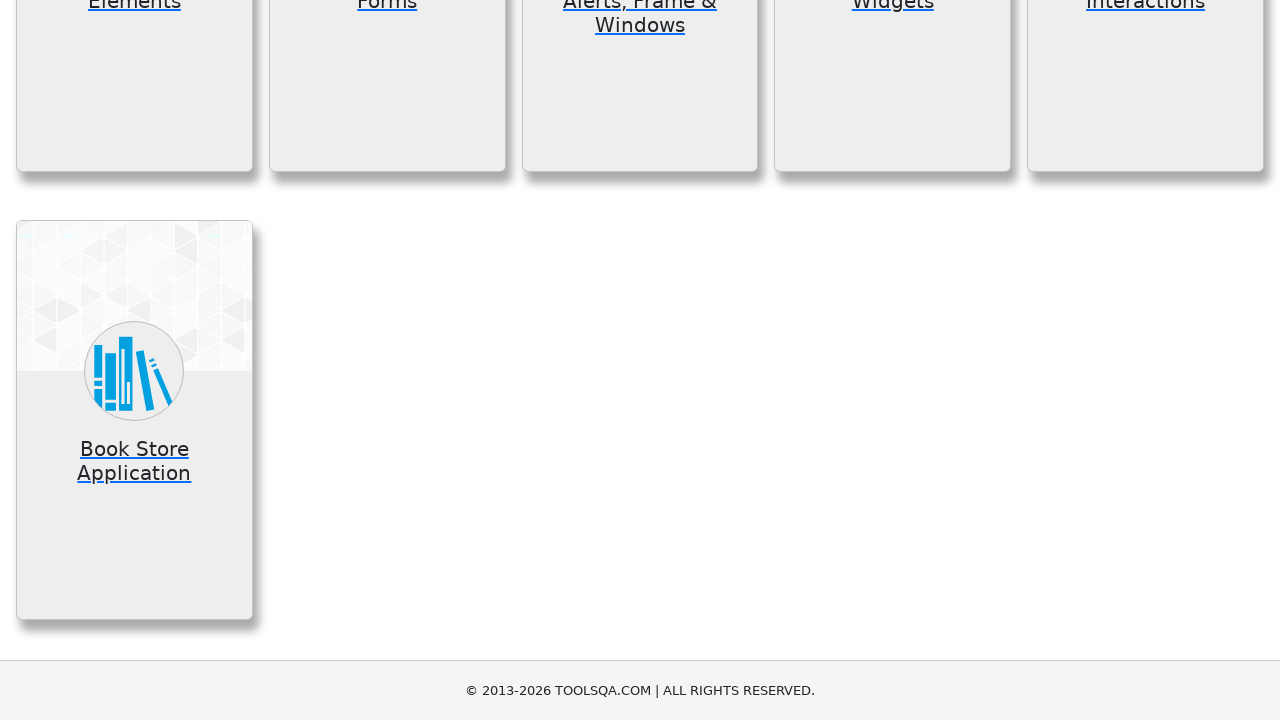

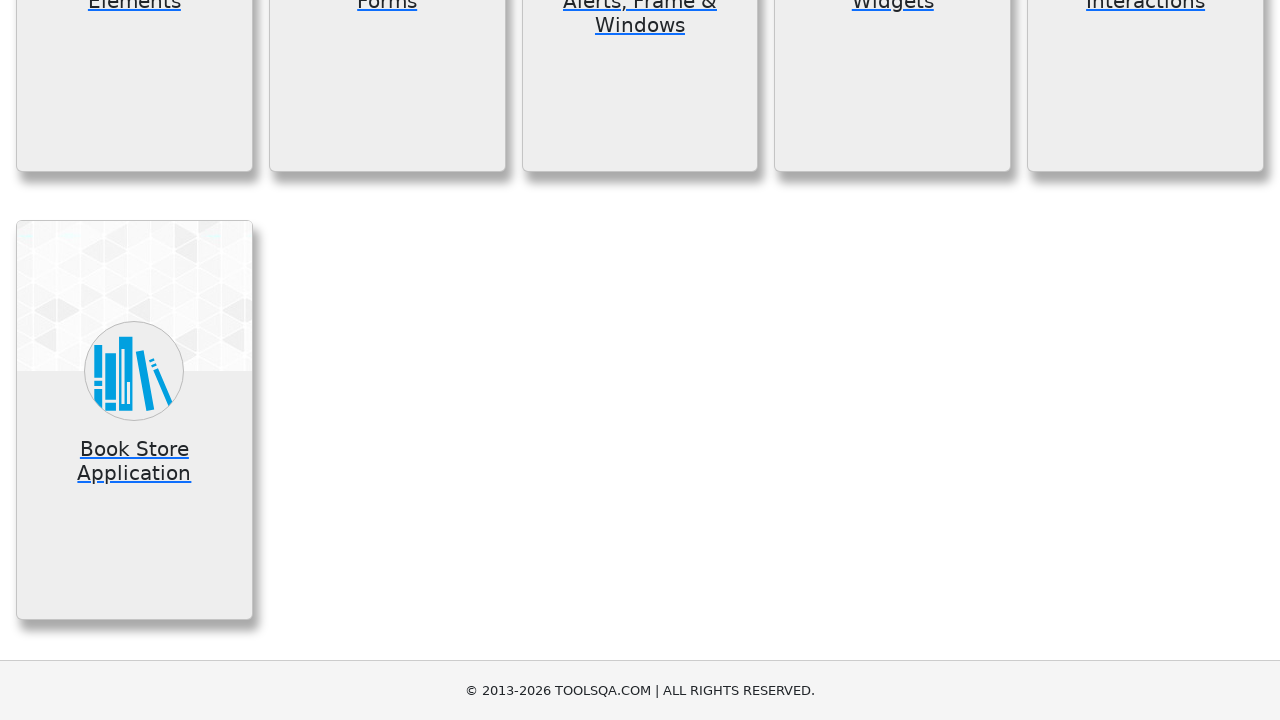